Tests nested frames functionality by navigating to the Nested Frames page, switching between frames, and verifying content is accessible within the middle frame.

Starting URL: https://the-internet.herokuapp.com

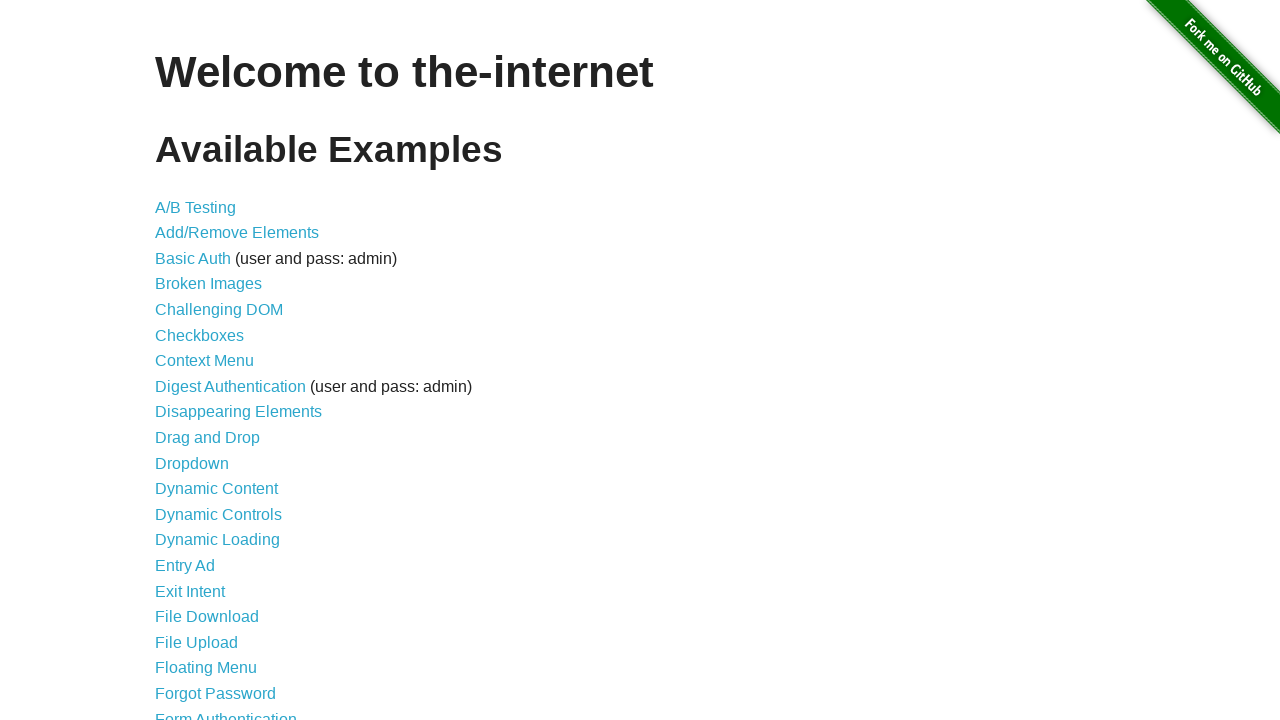

Clicked on Nested Frames link at (210, 395) on text=Nested Frames
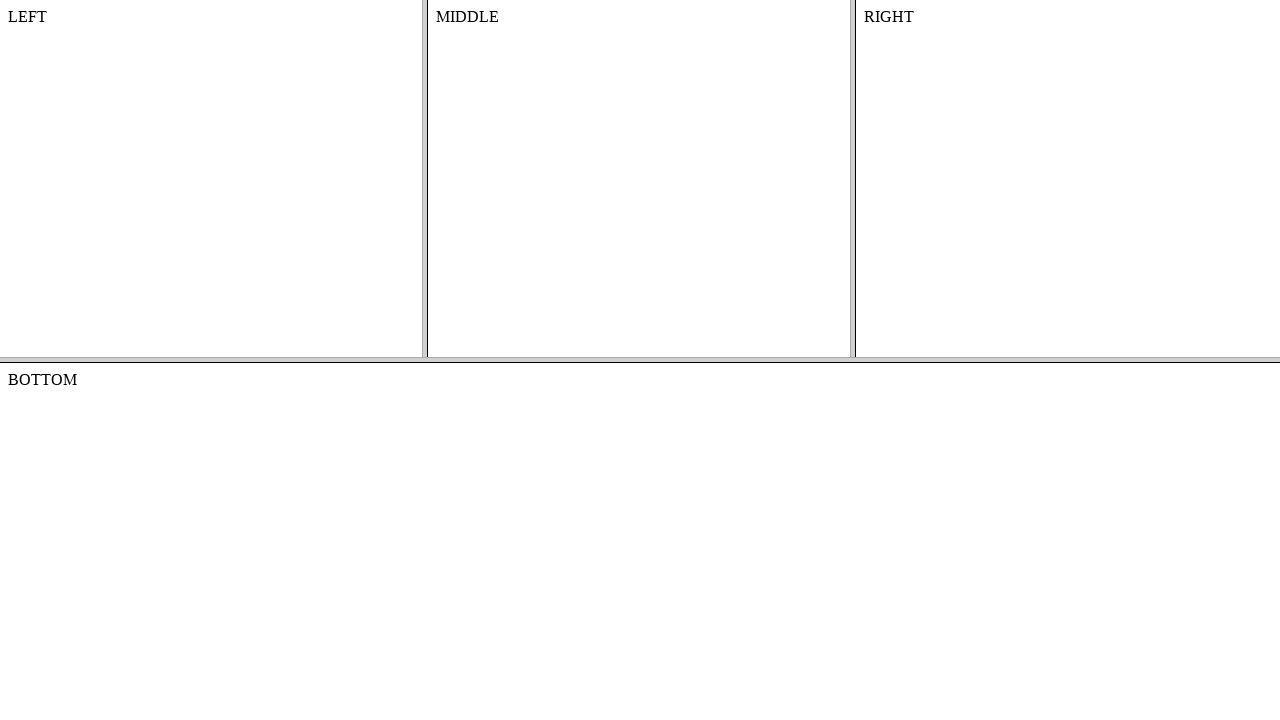

Waited for page to load with domcontentloaded state
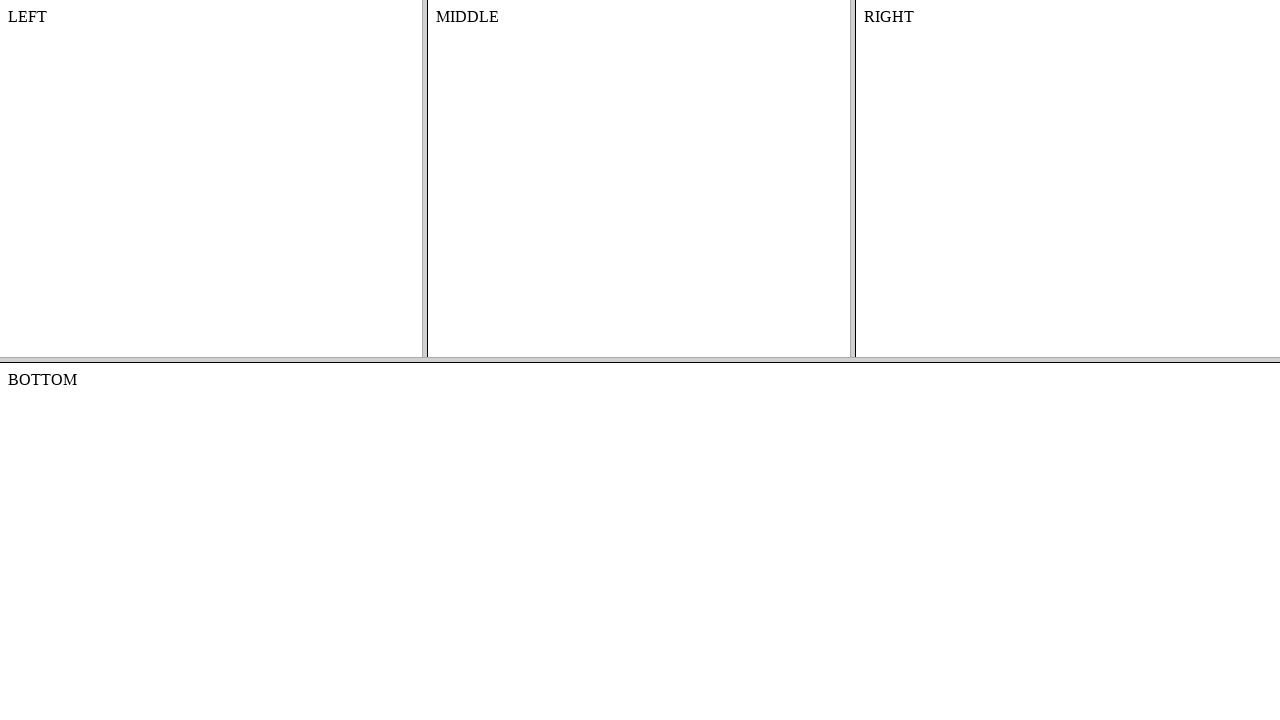

Located the top frameset
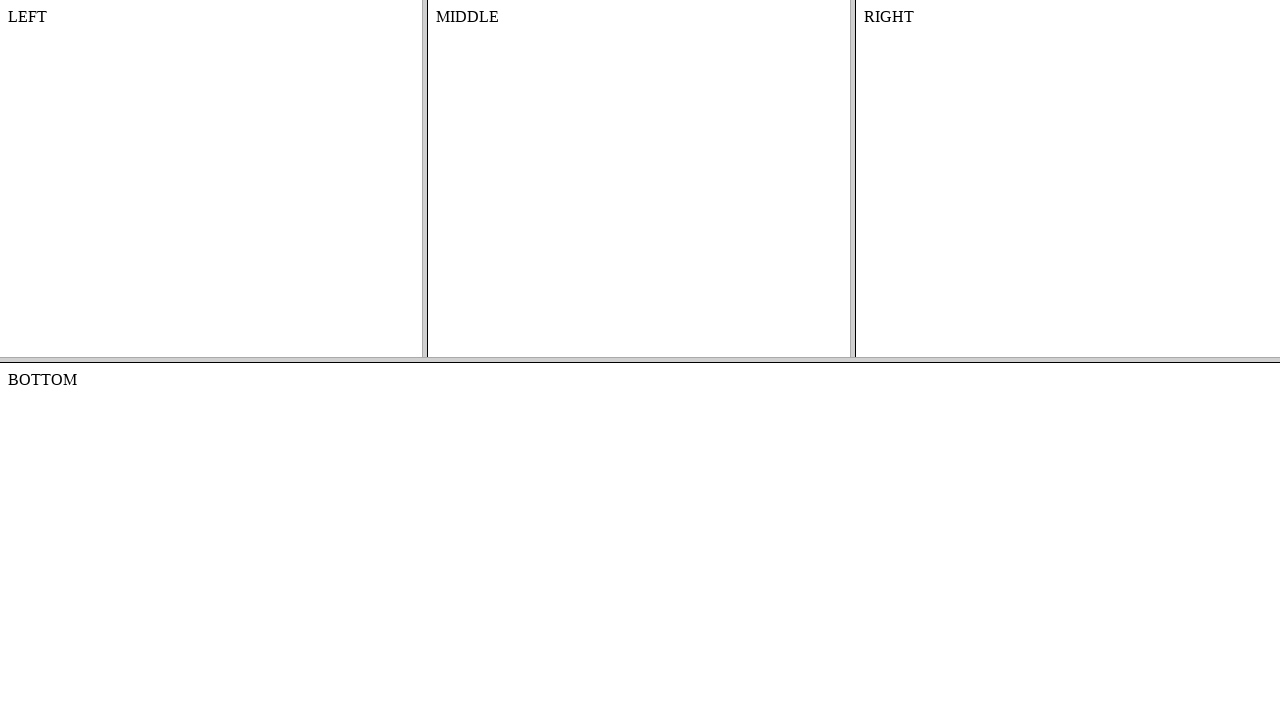

Located the middle frame within the top frameset
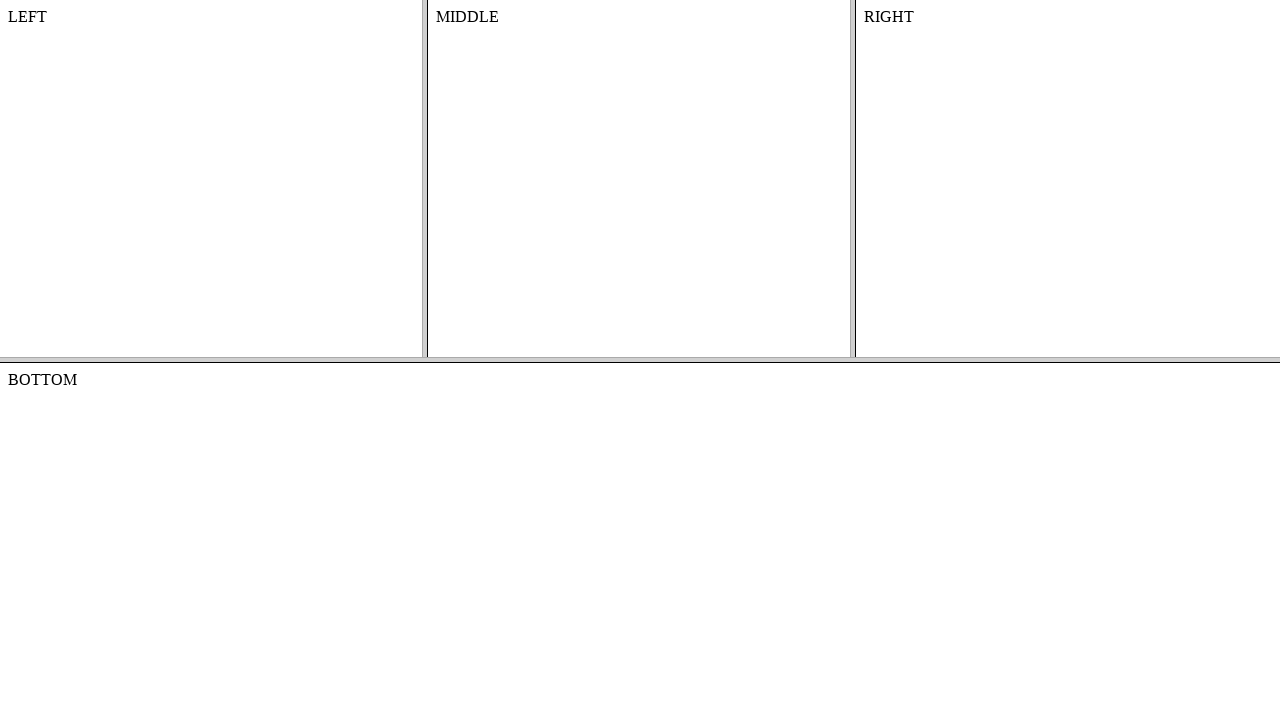

Located the content element in the middle frame
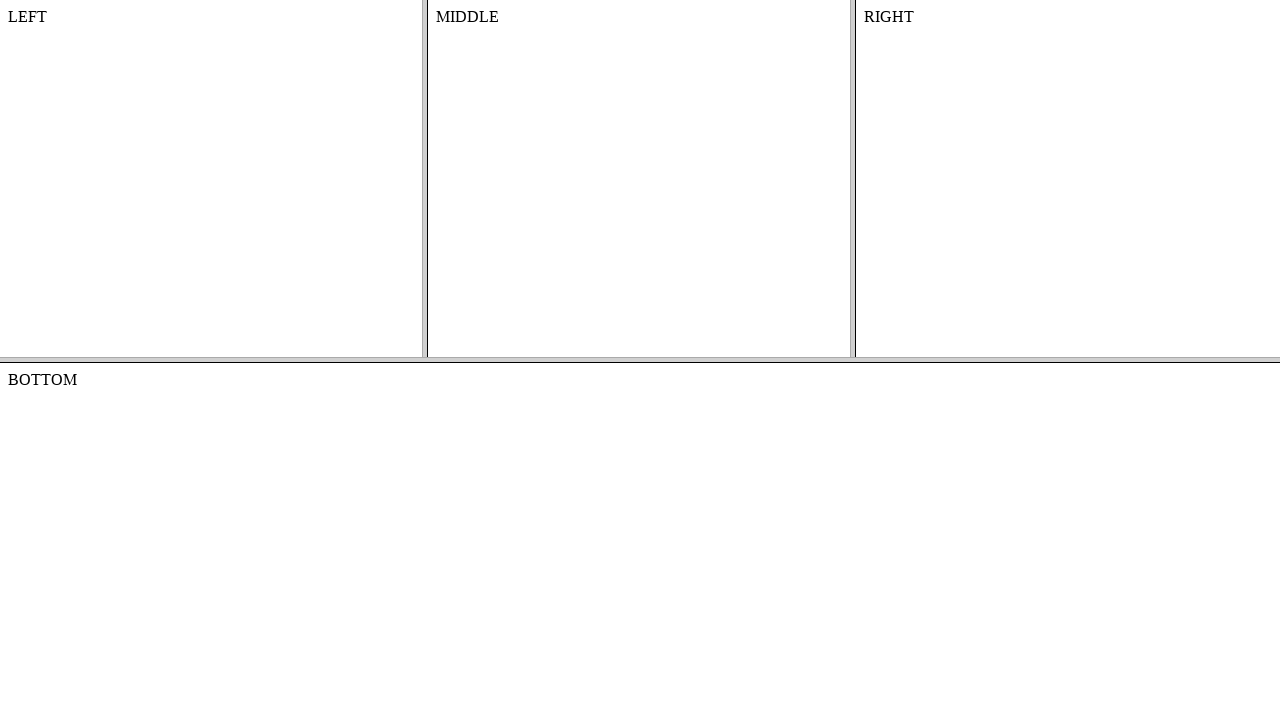

Waited for content element to be visible
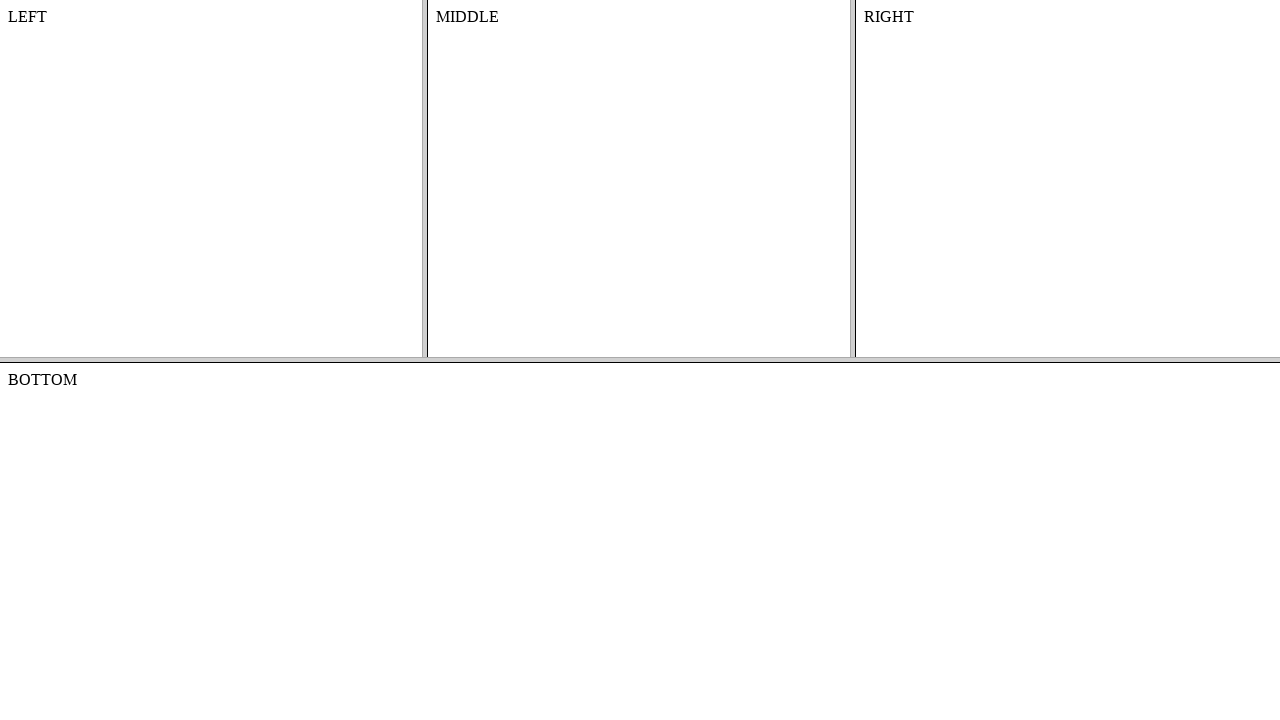

Retrieved text content from middle frame
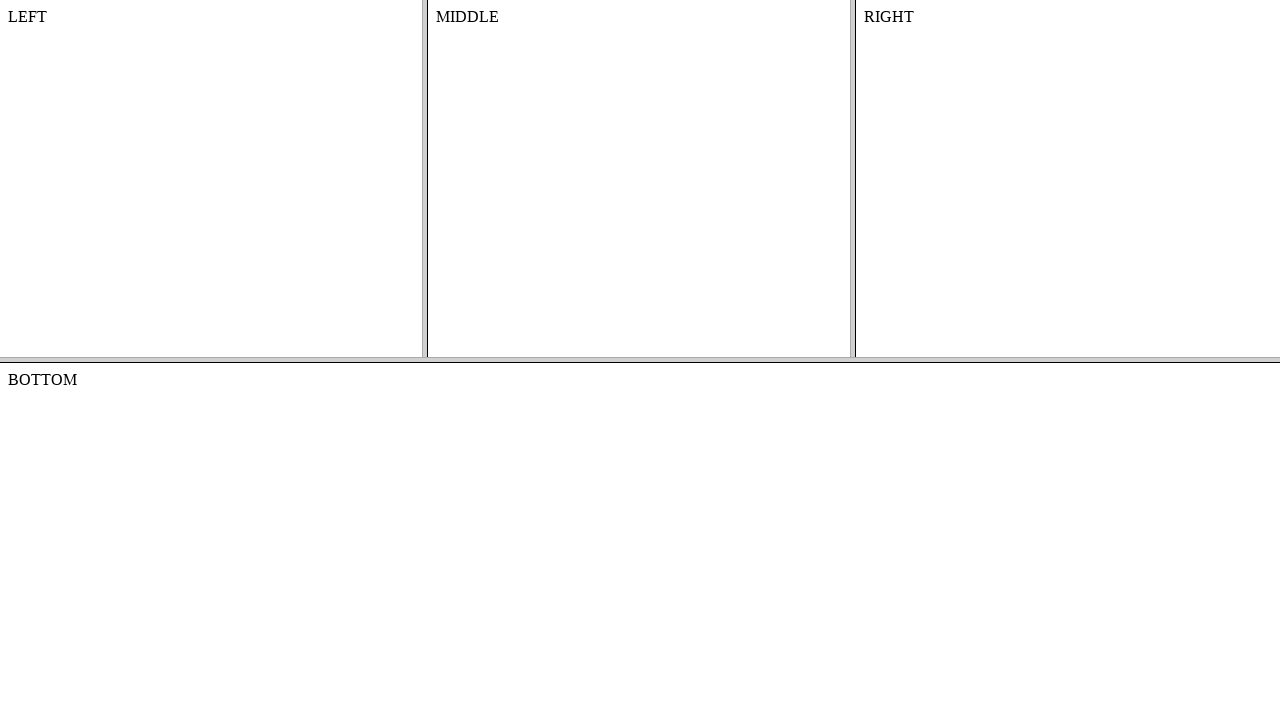

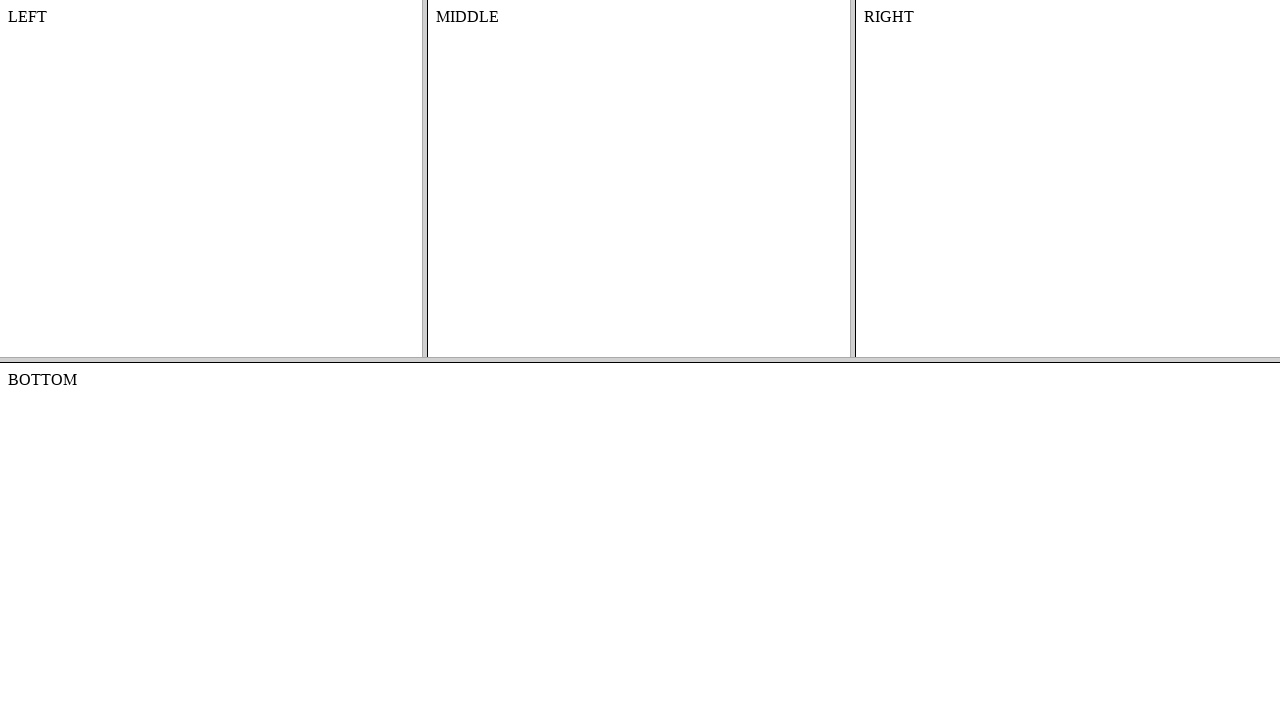